Navigates to Browse Languages and U category to verify the page title is "Category U"

Starting URL: https://www.99-bottles-of-beer.net/

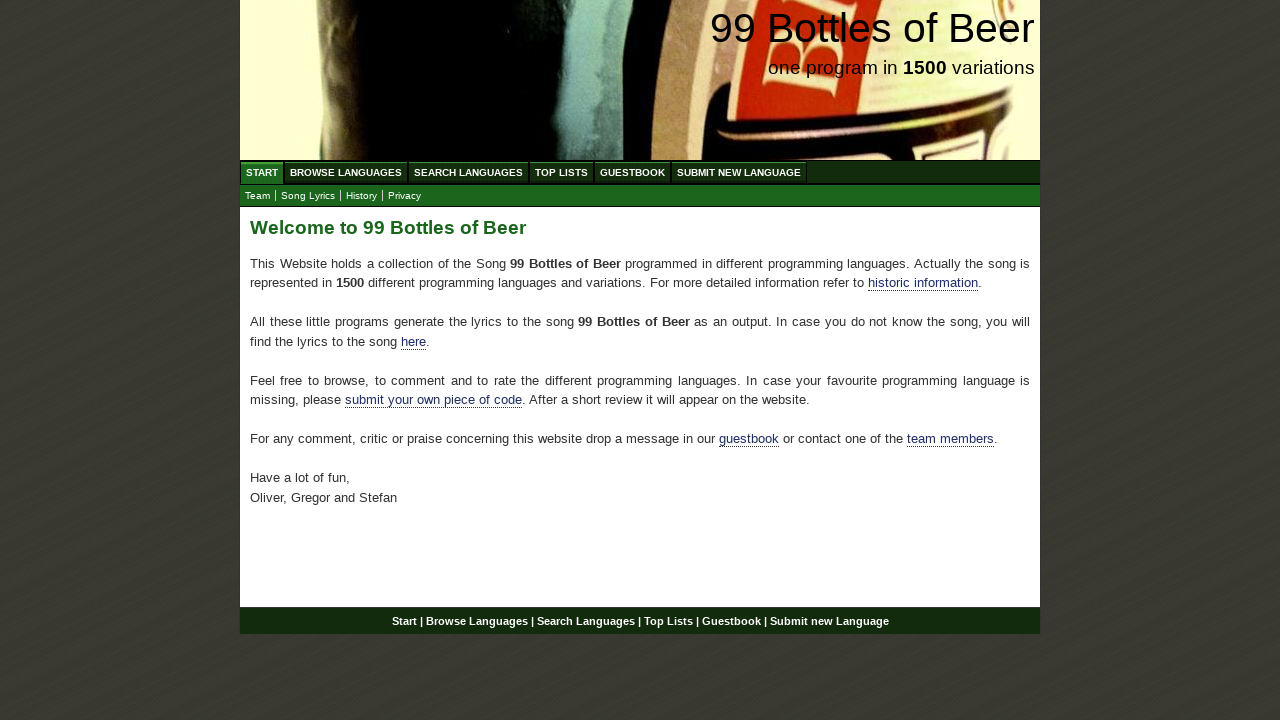

Clicked on Browse Languages menu at (346, 172) on a[href='/abc.html']
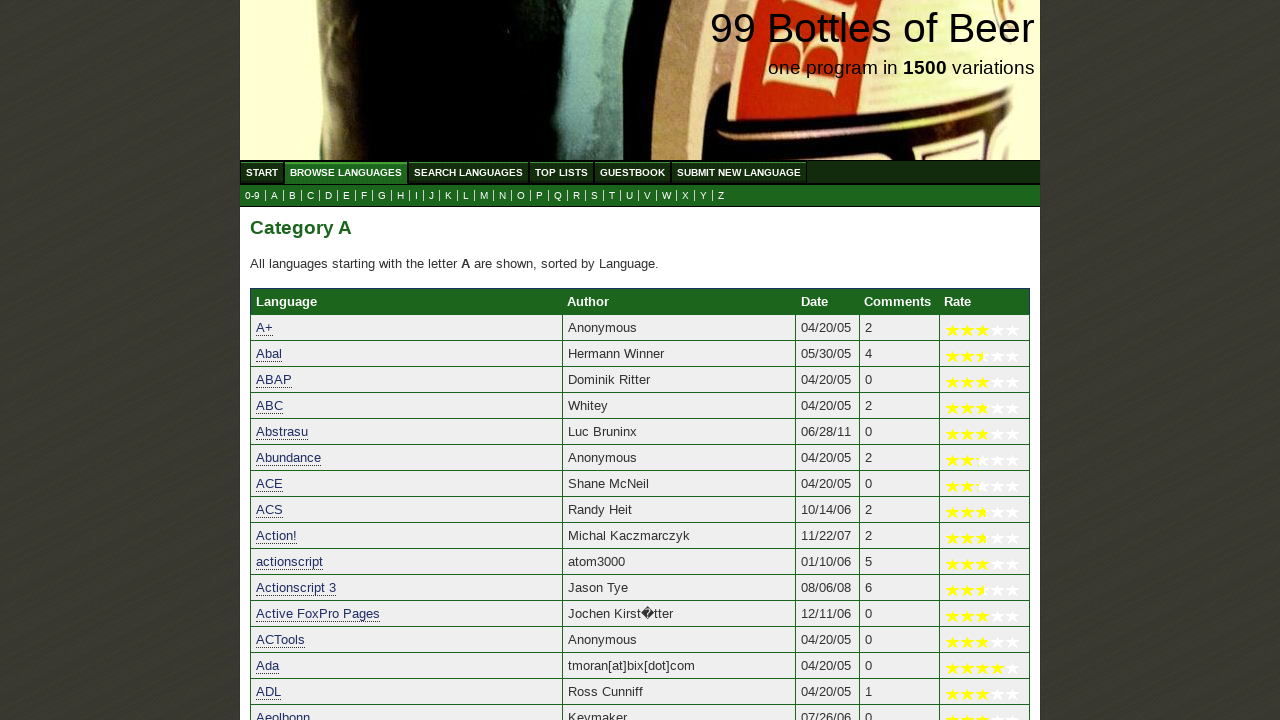

Clicked on U category submenu at (630, 196) on a[href='u.html']
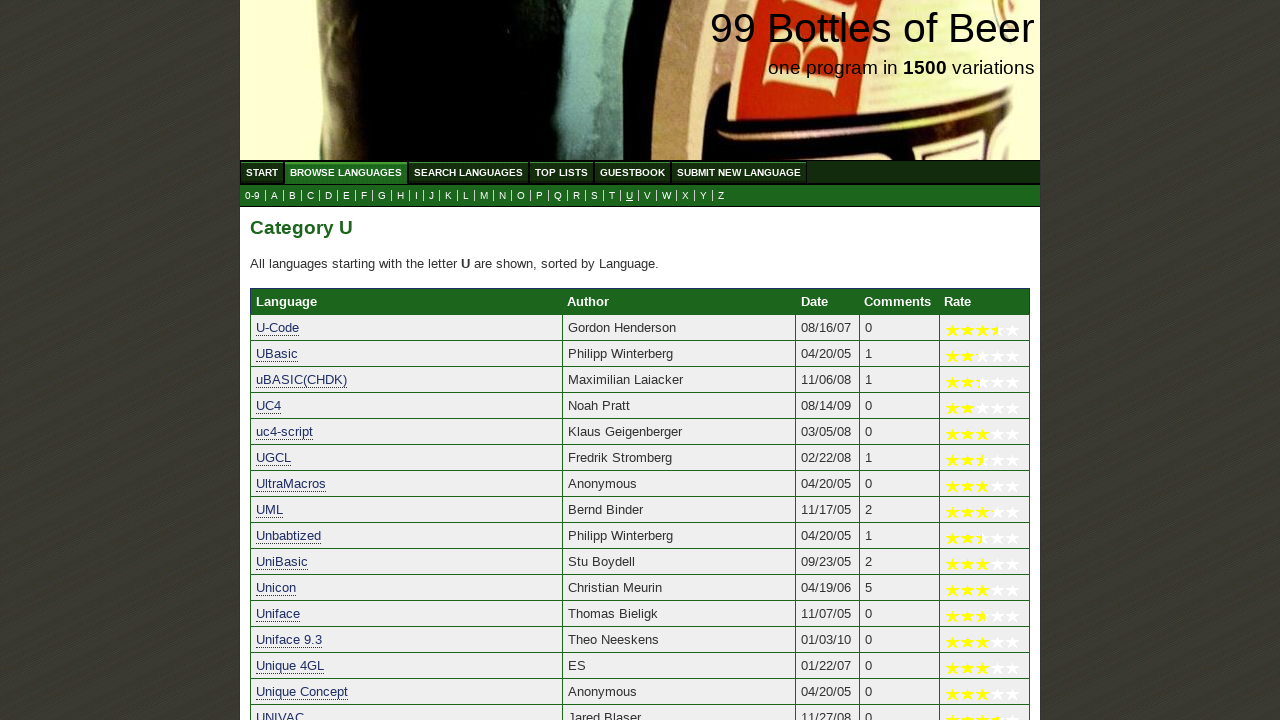

Located h2 title element in main div
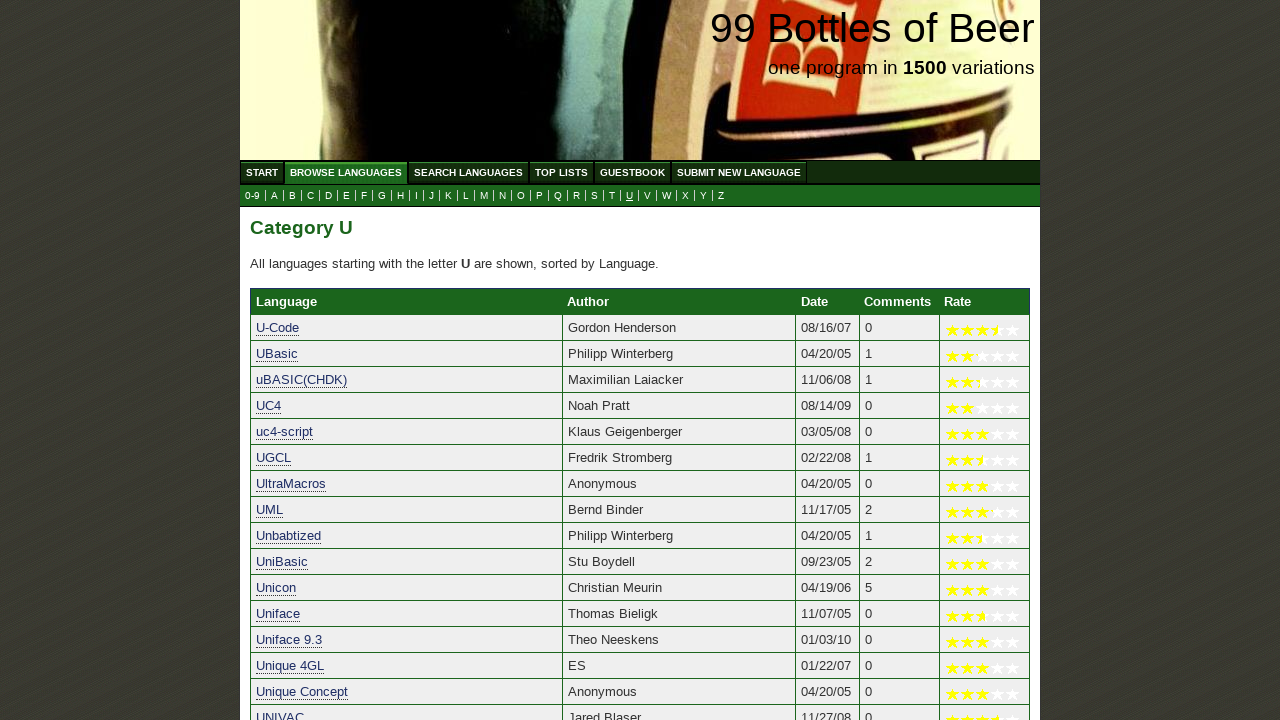

Waited for h2 title element to be ready
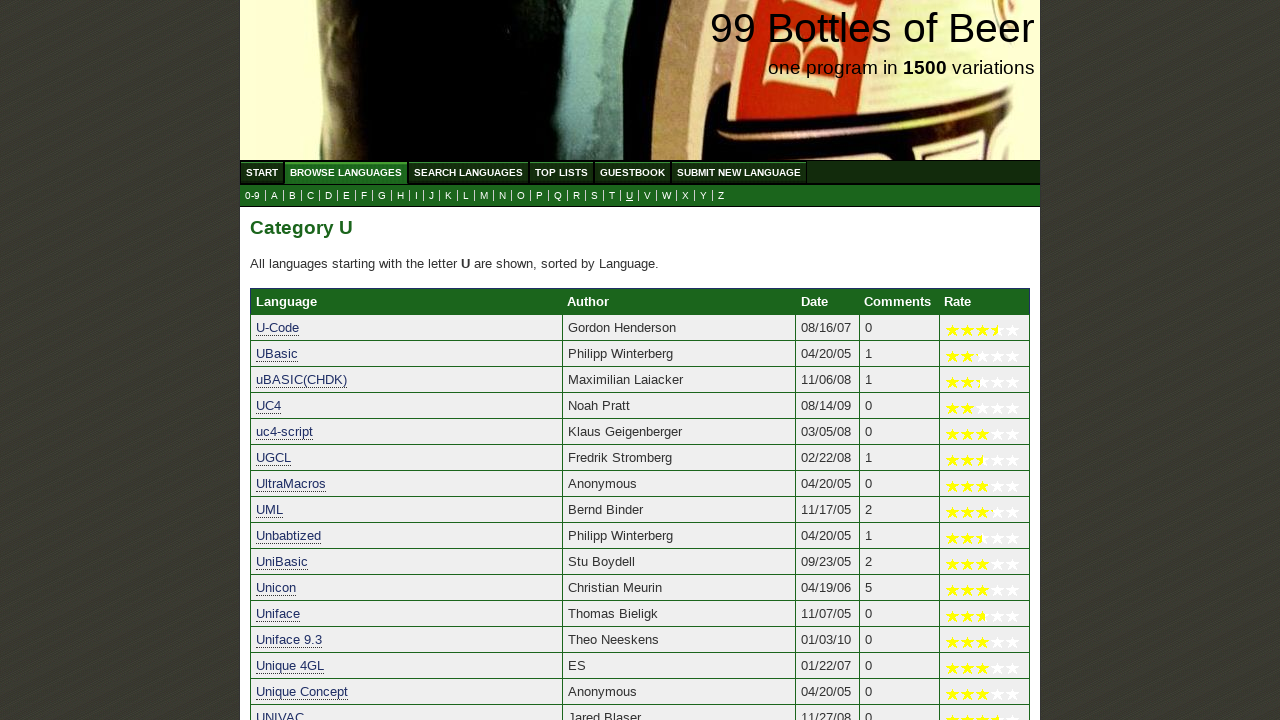

Verified page title is 'Category U'
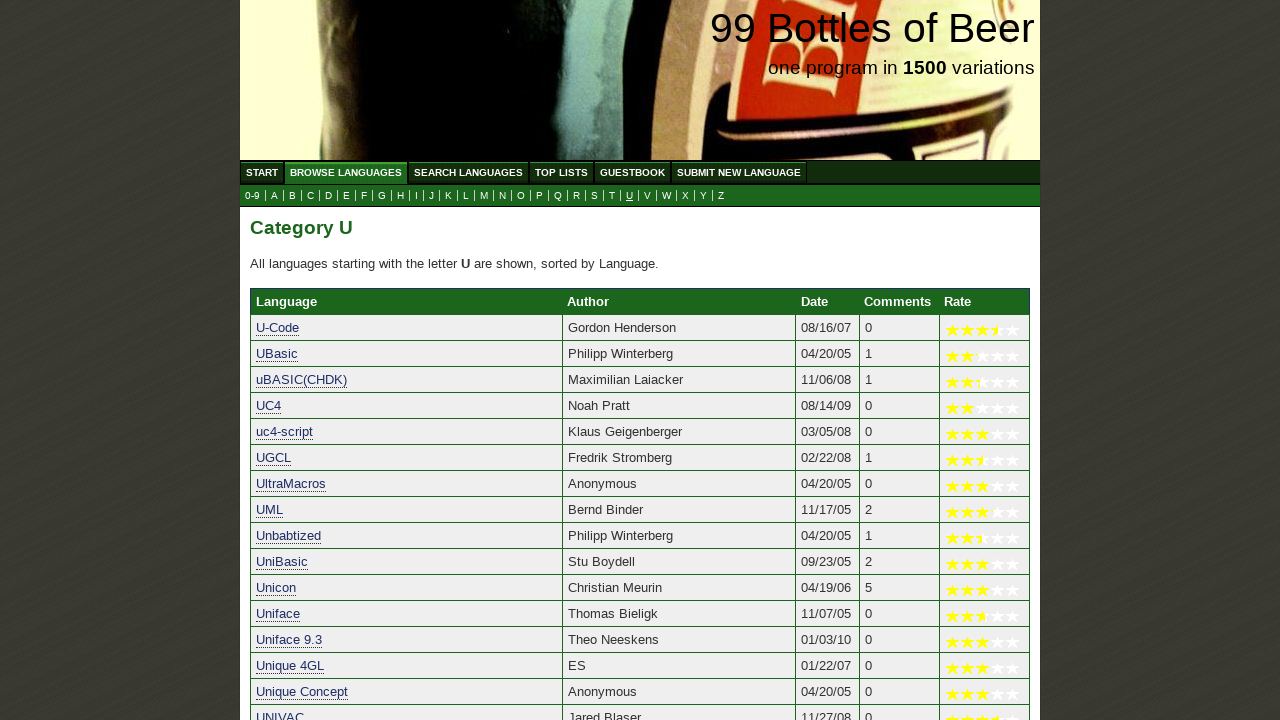

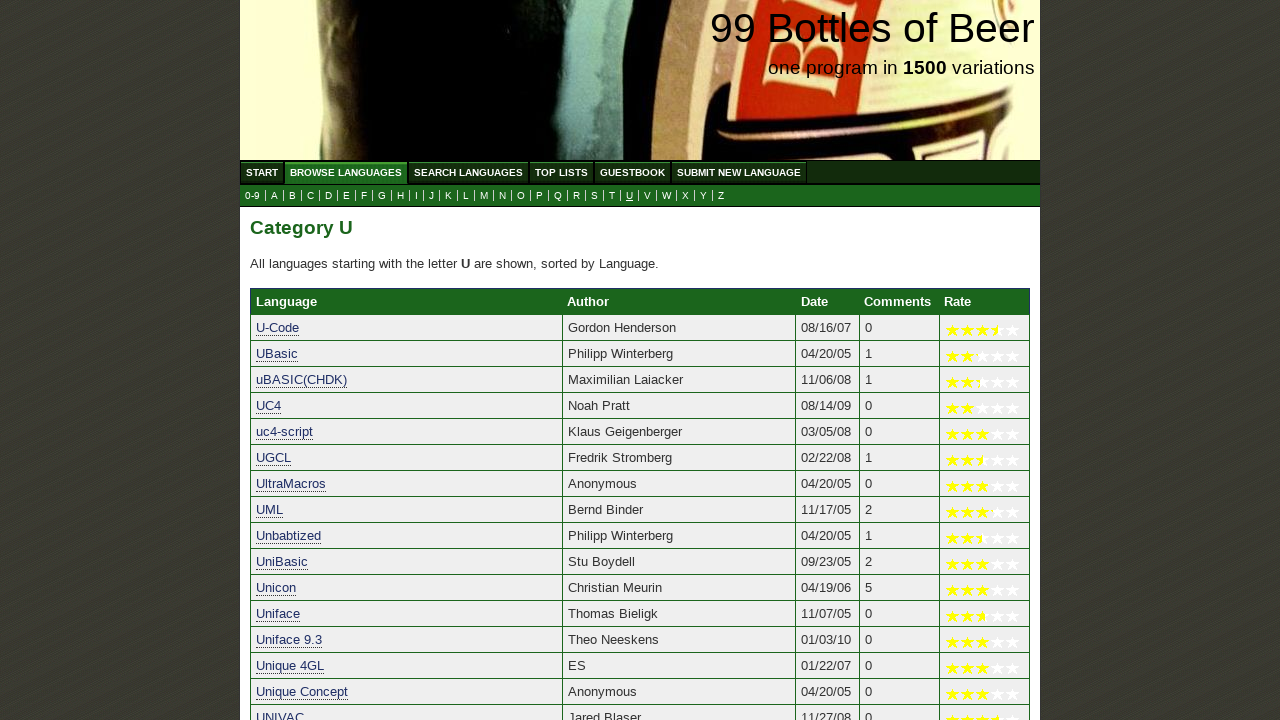